Performs a mouse hover action over a menu item to reveal a submenu, then clicks on the submenu item

Starting URL: https://www.globalsqa.com/demo-site/

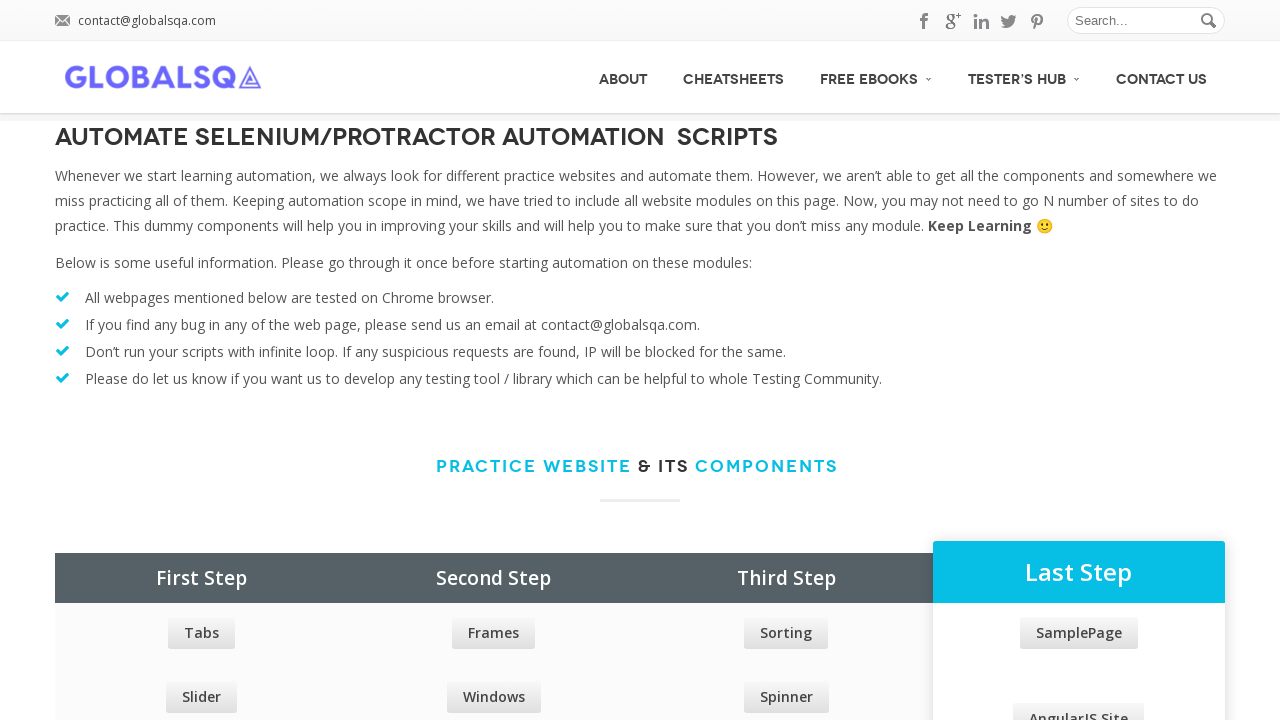

Hovered over menu item to reveal submenu at (876, 76) on #menu-item-7128
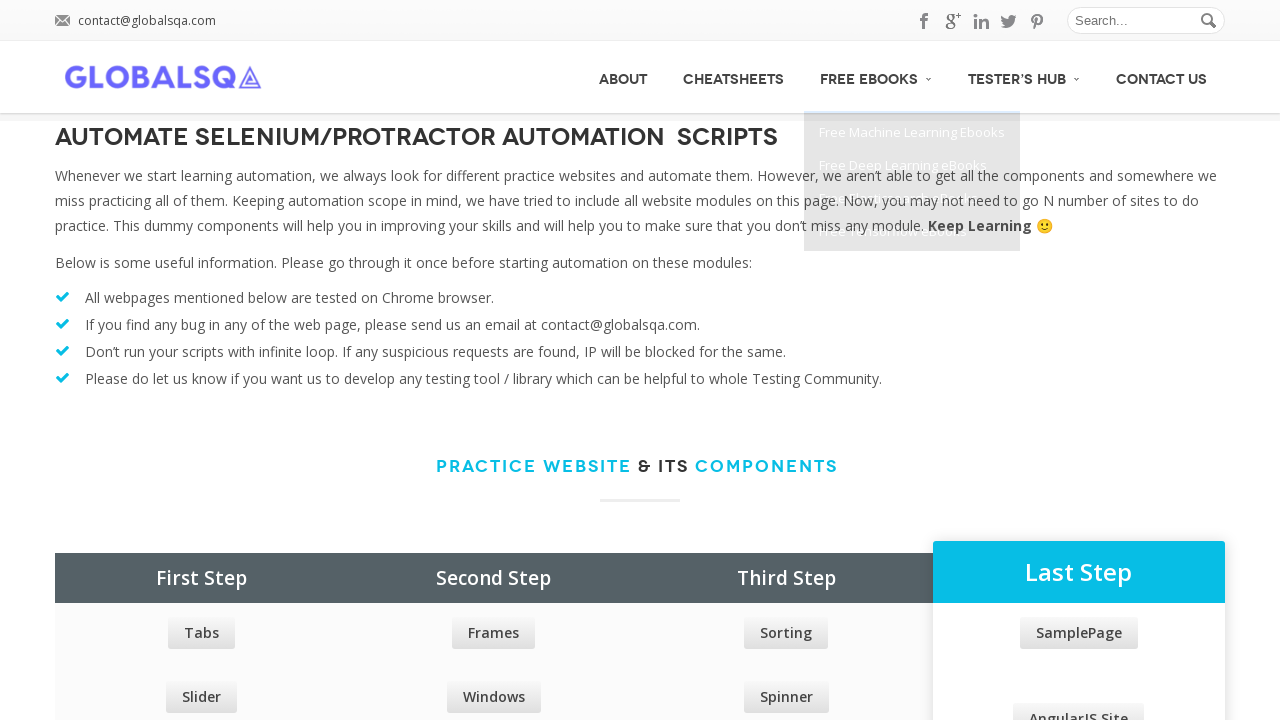

Clicked on submenu item at (912, 132) on #menu-item-7132
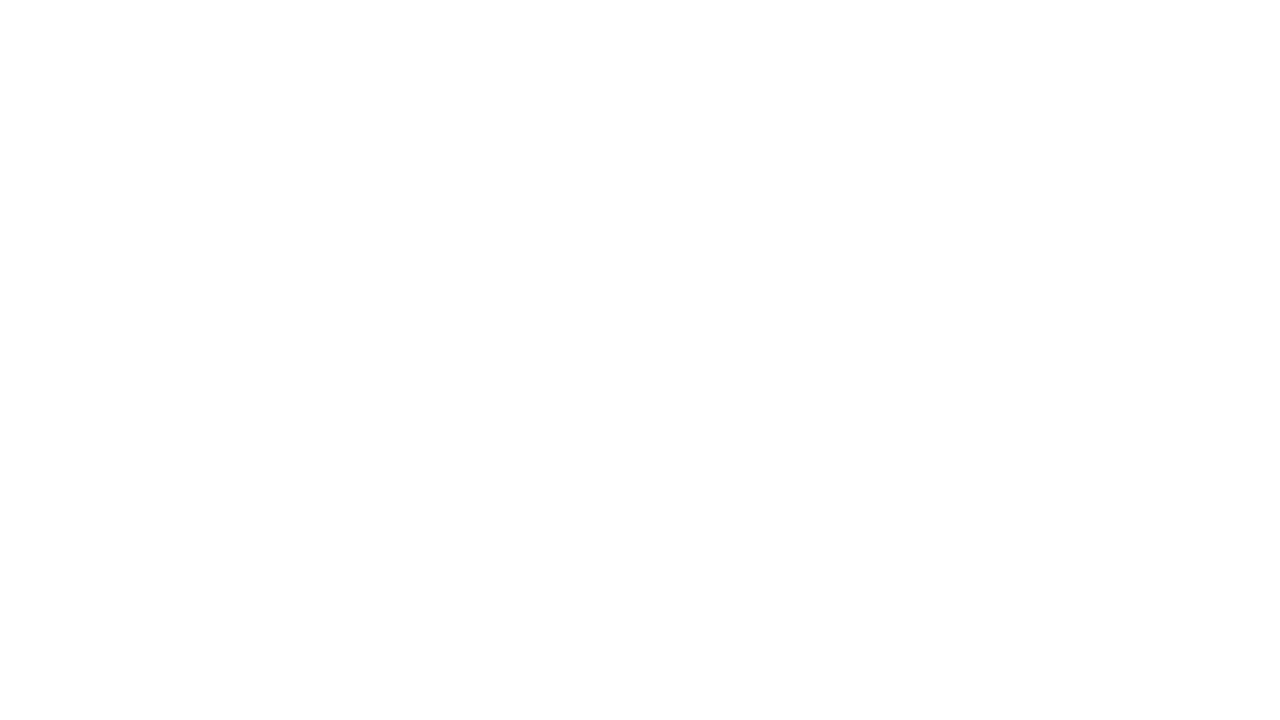

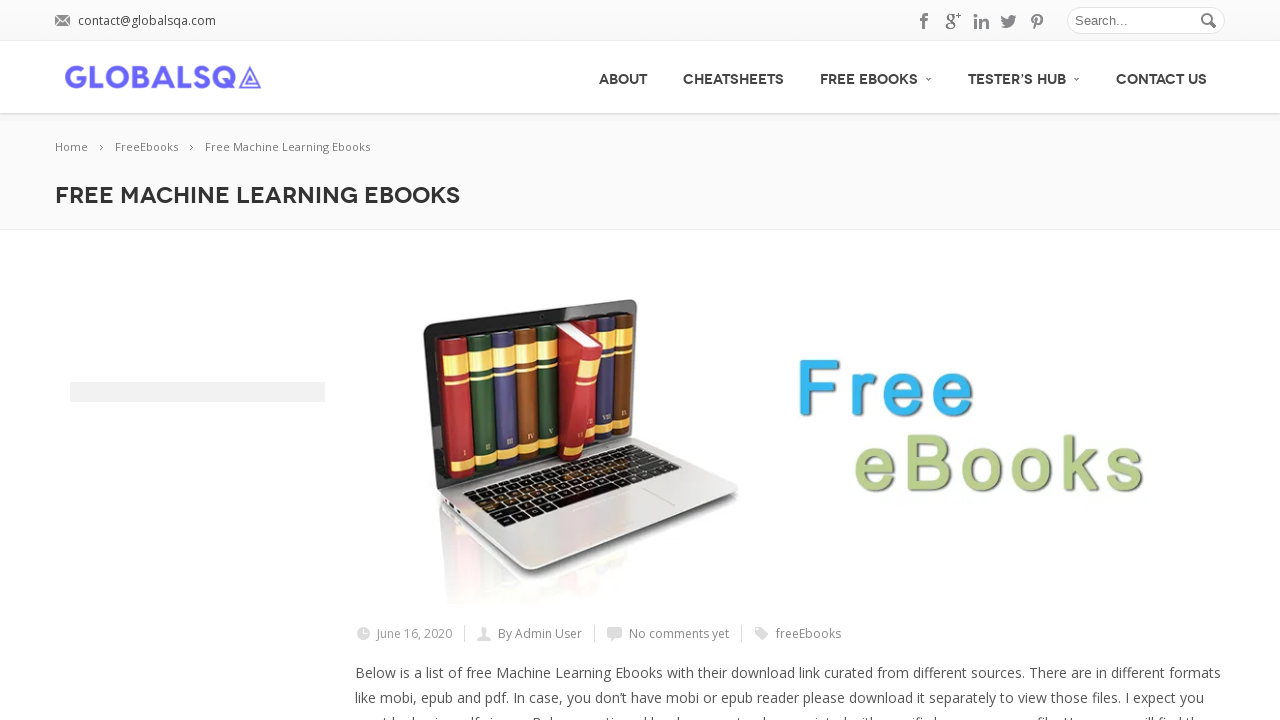